Tests e-commerce functionality by navigating to a product page, adding it to cart, handling the alert confirmation, and returning to homepage

Starting URL: https://www.demoblaze.com

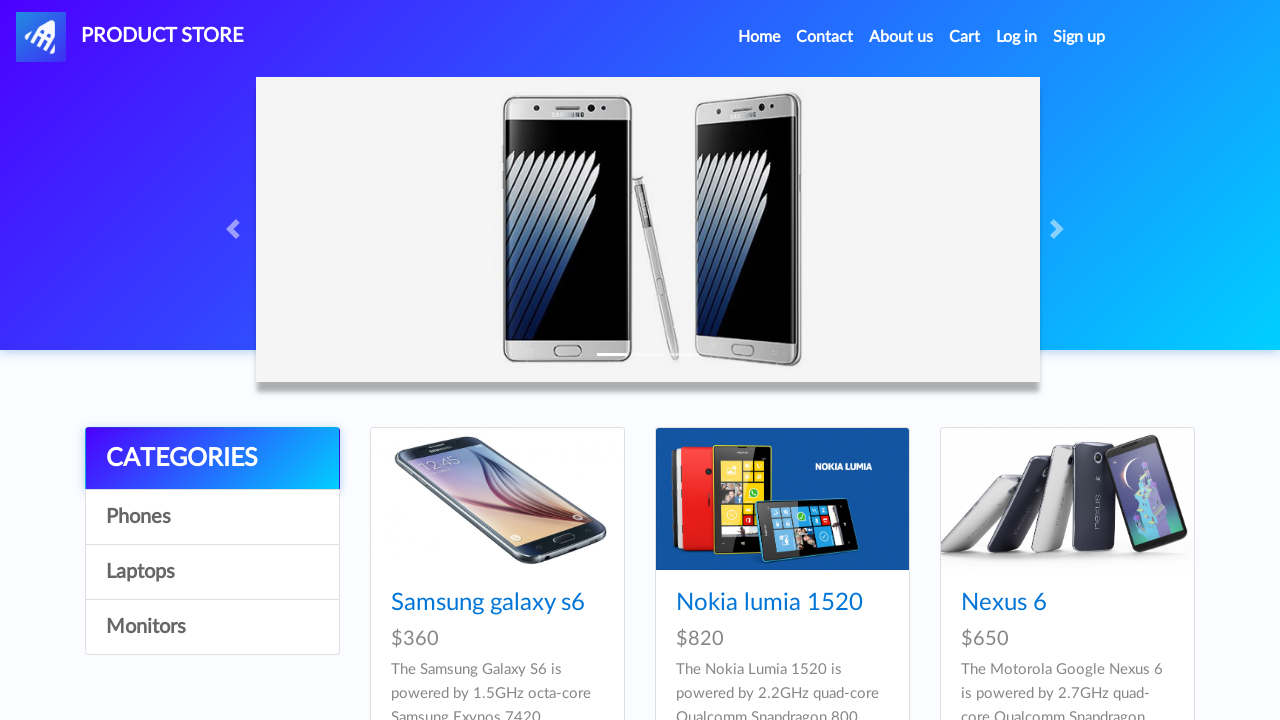

Clicked on Samsung galaxy s6 product link at (488, 603) on a:has-text('Samsung galaxy s6')
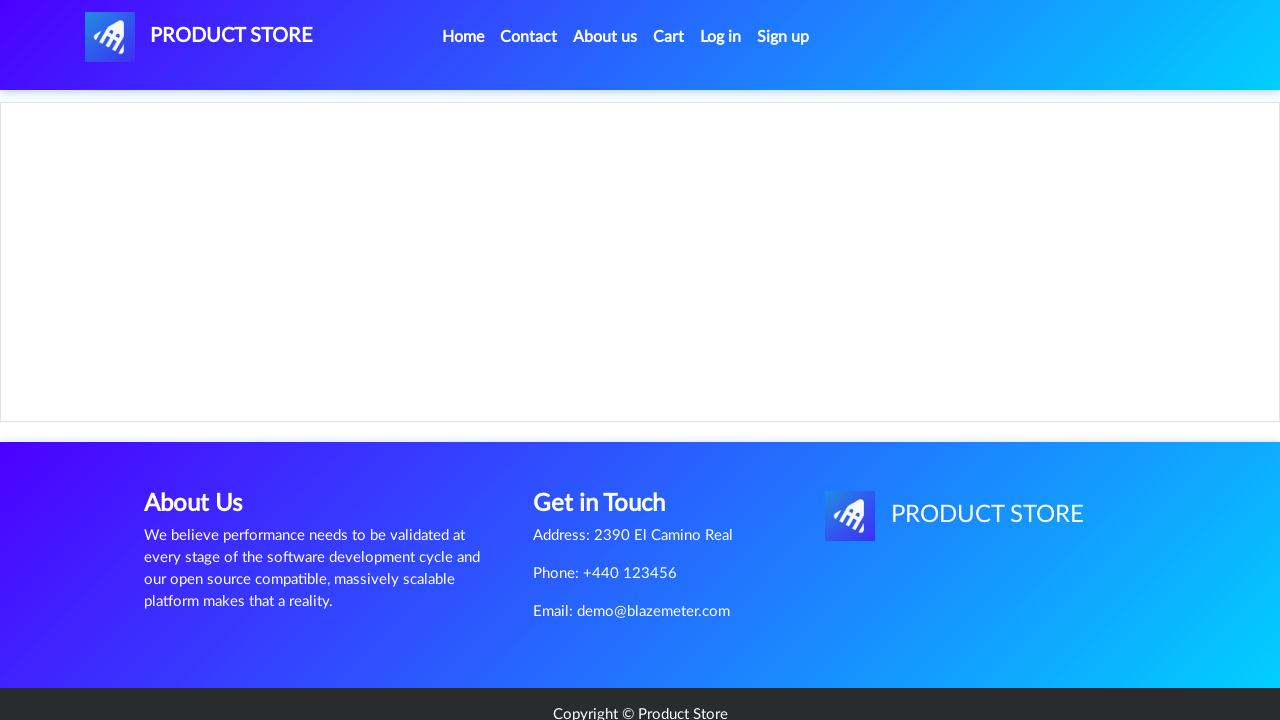

Clicked Add to cart button on product page at (610, 440) on a:has-text('Add to cart')
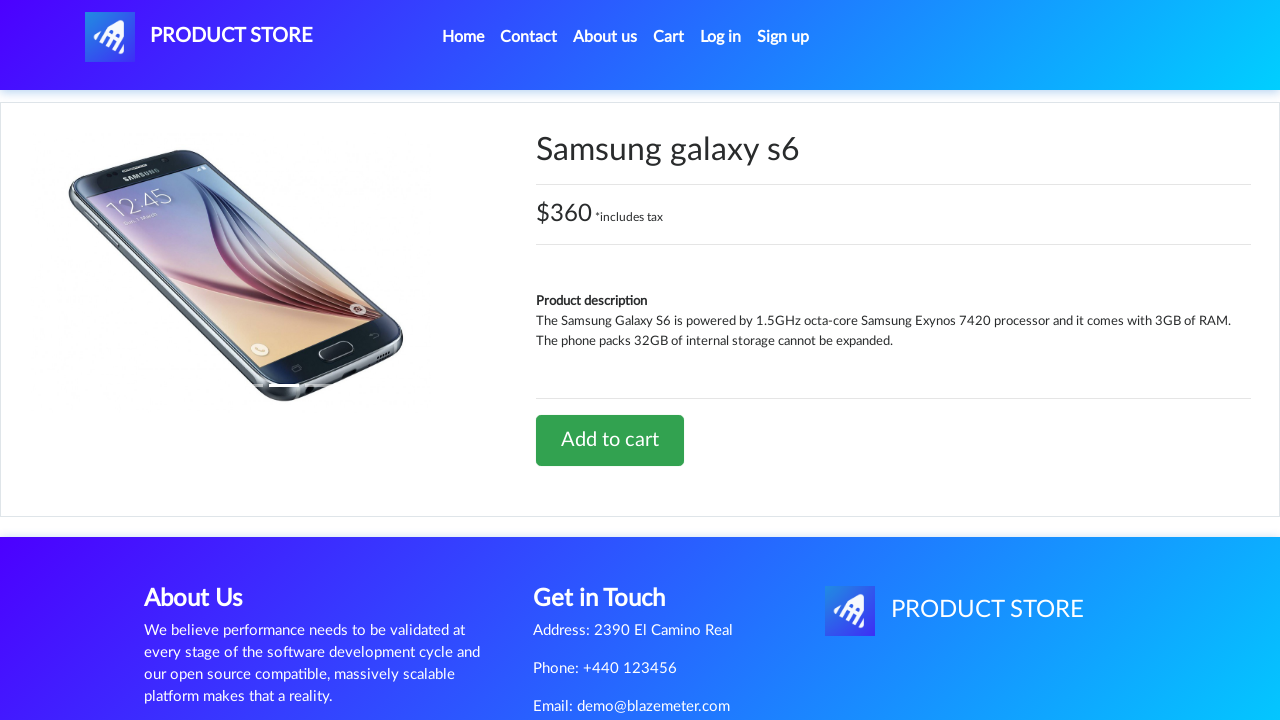

Set up alert dialog handler to accept confirmation
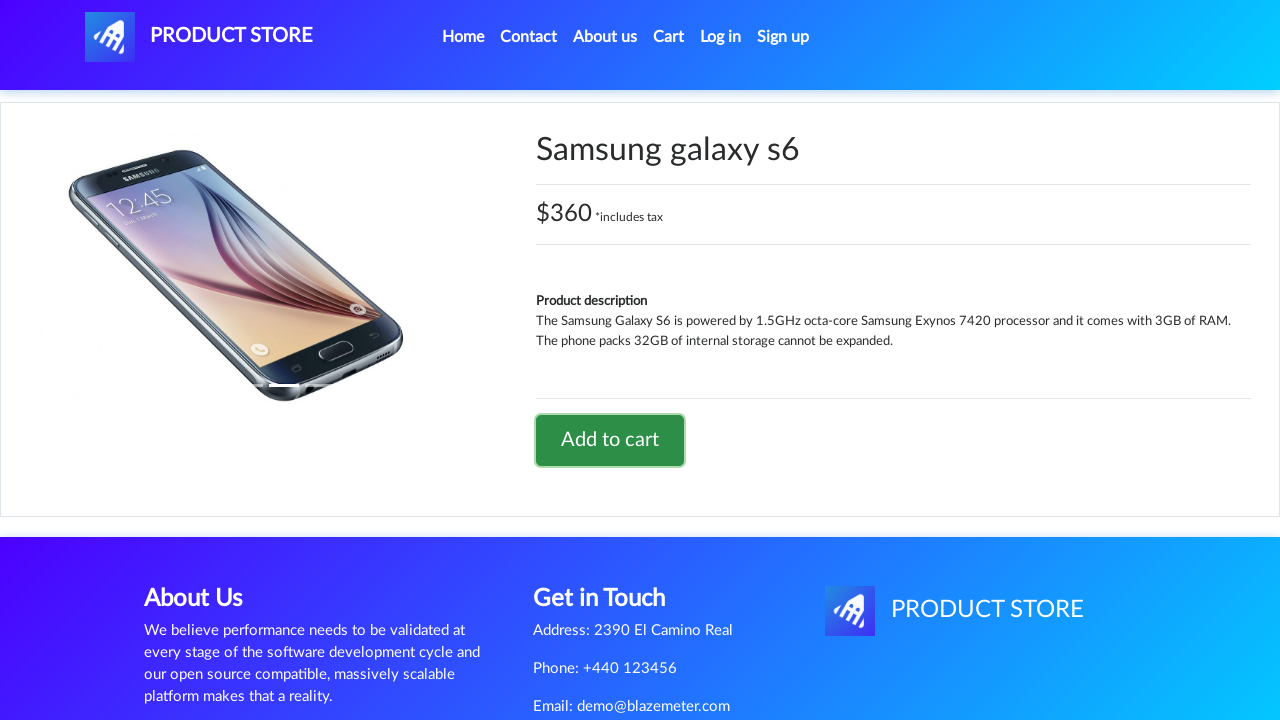

Clicked store logo to return to homepage at (199, 37) on #nava
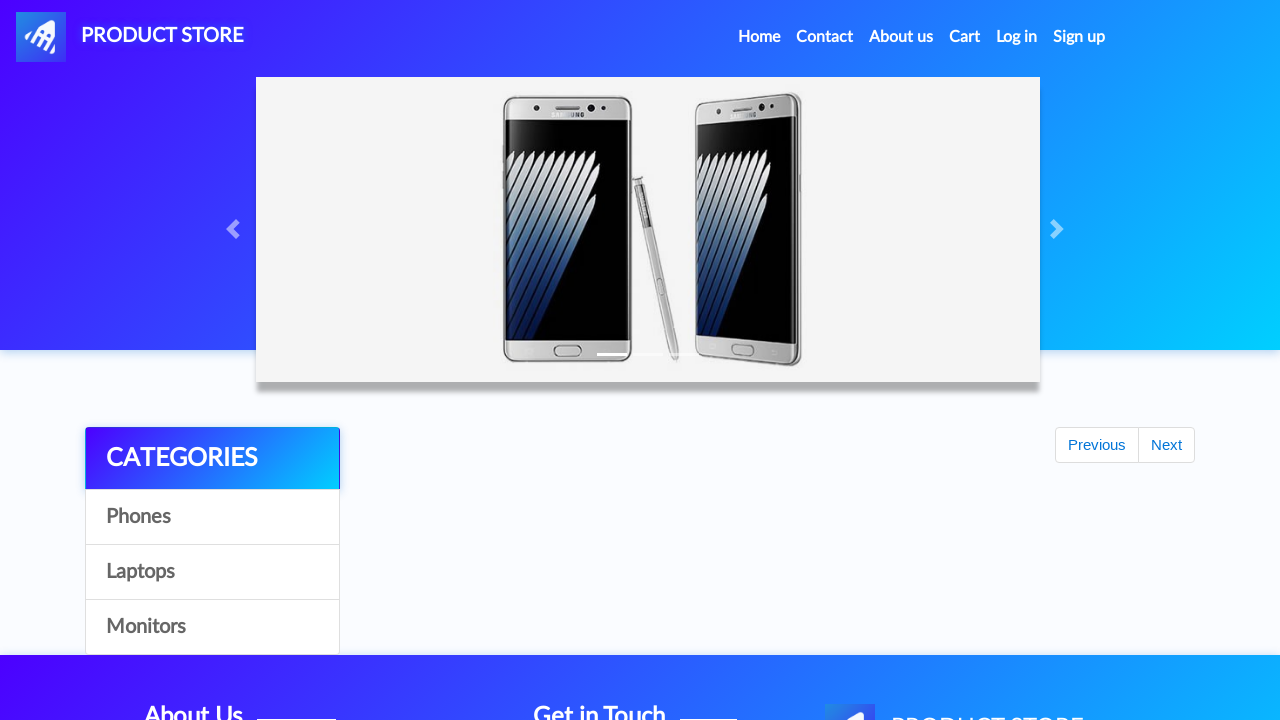

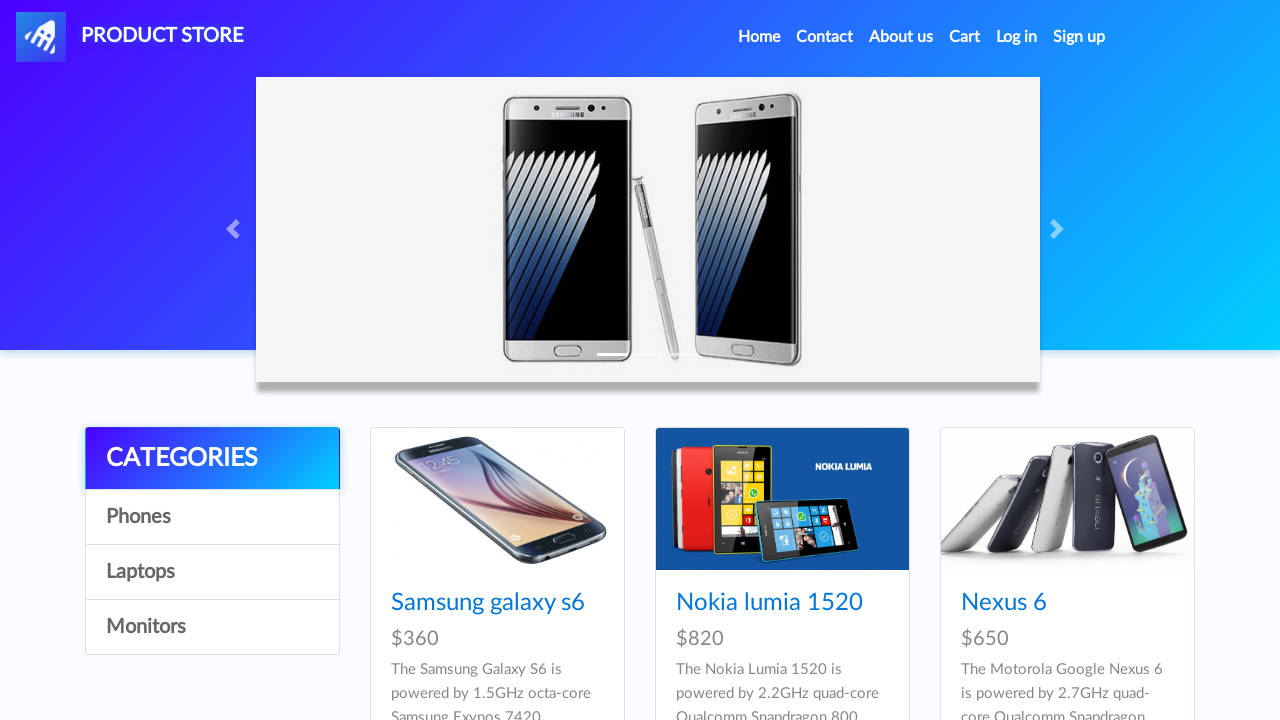